Tests the add/remove elements functionality by clicking the Add Element button, verifying the Delete button appears, and verifying the page heading is visible

Starting URL: https://the-internet.herokuapp.com/add_remove_elements/

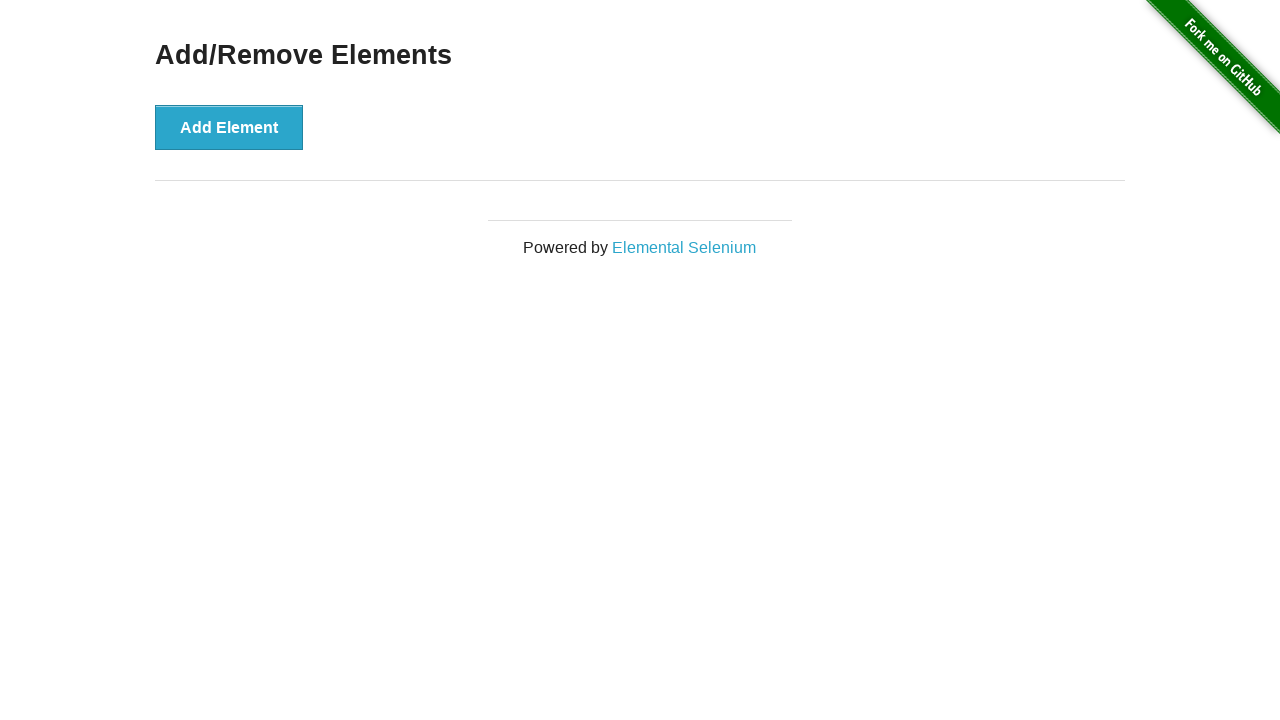

Clicked the Add Element button at (229, 127) on xpath=//*[@onclick='addElement()']
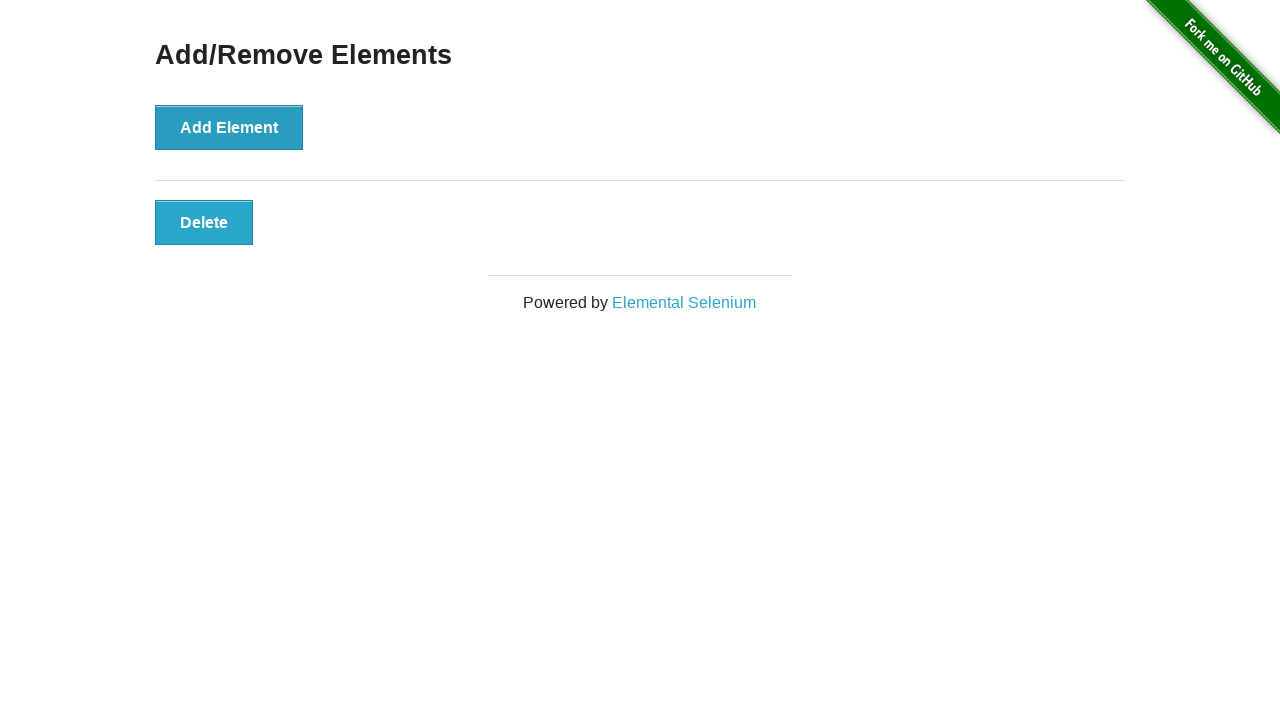

Delete button appeared and is visible
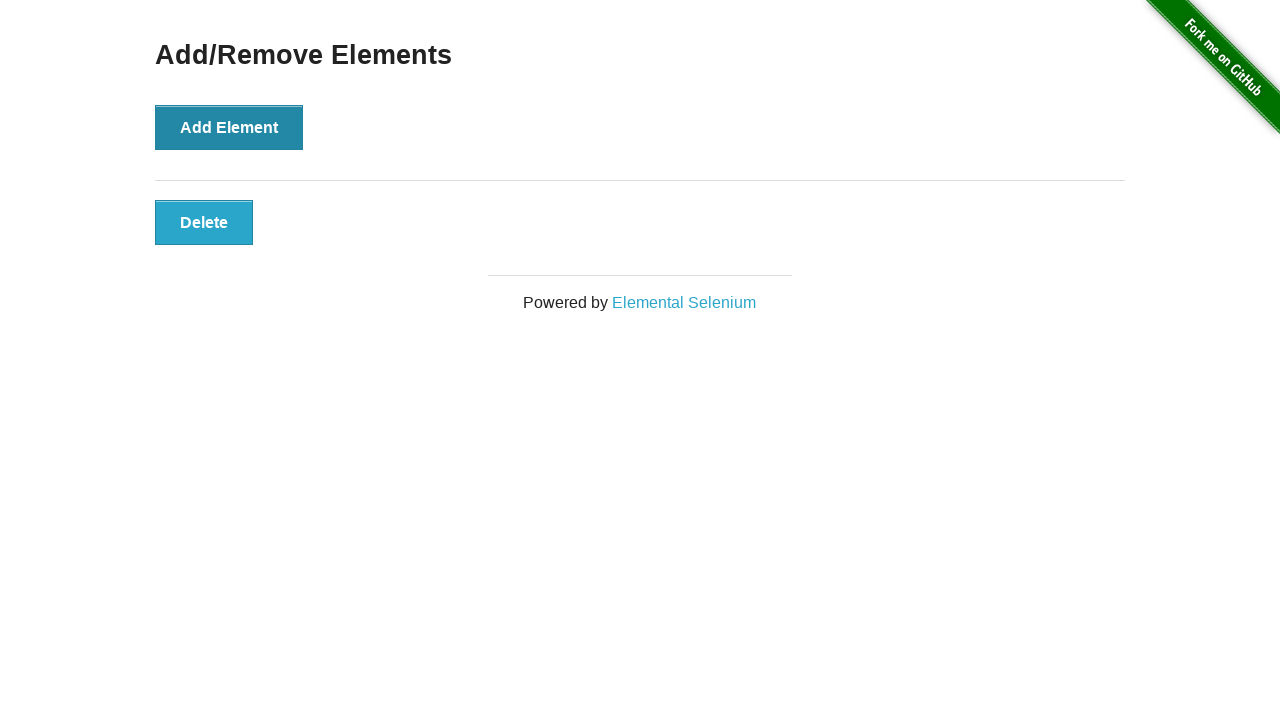

Clicked the Delete button at (204, 222) on xpath=//*[@onclick='deleteElement()']
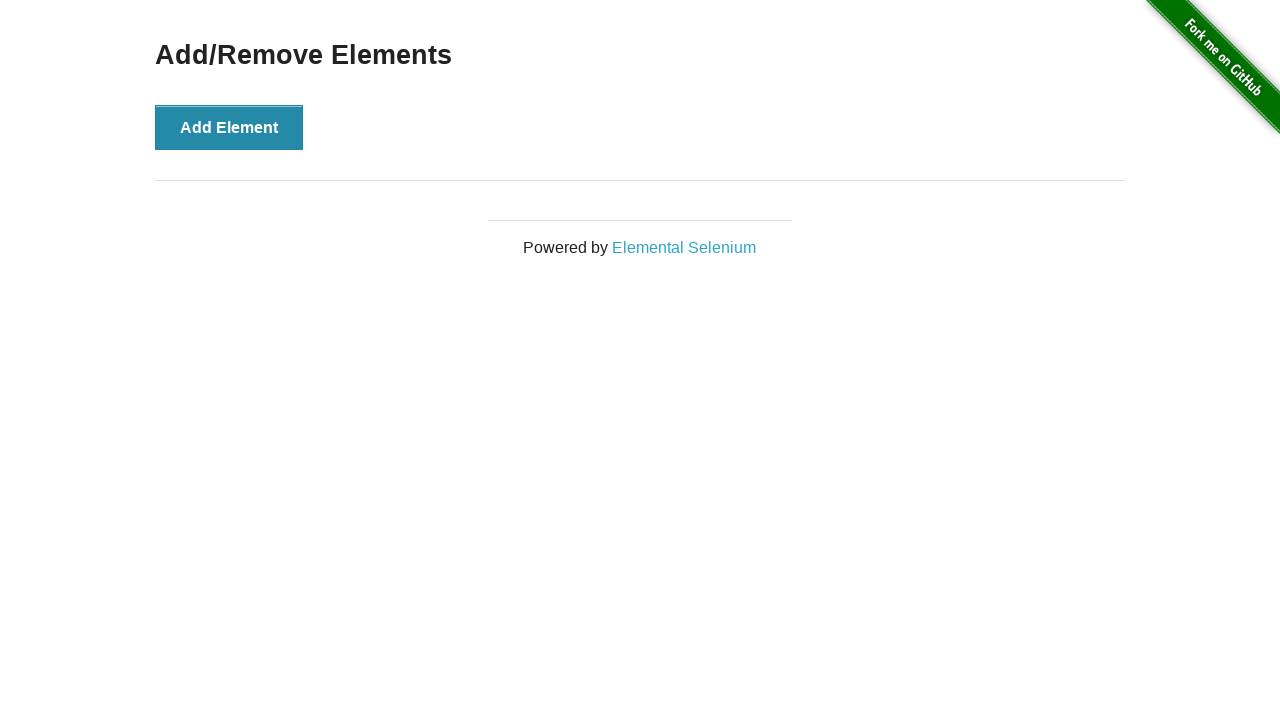

Verified the 'Add/Remove Elements' heading is visible
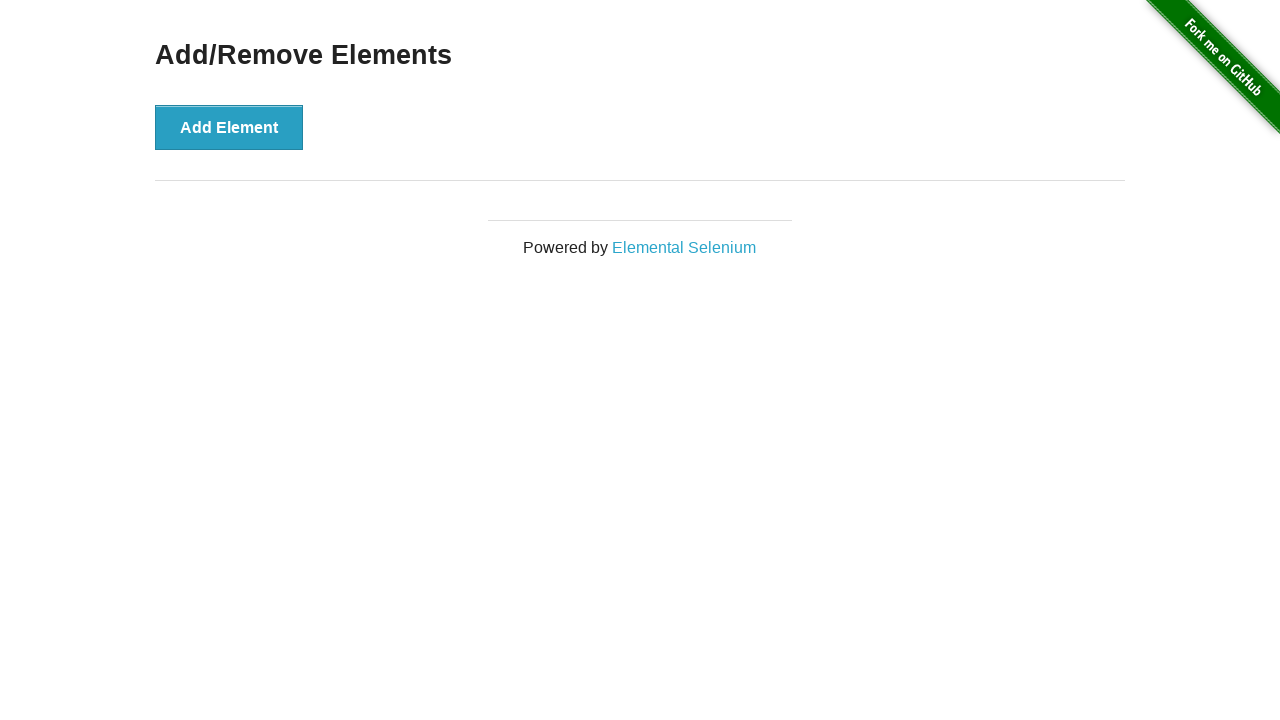

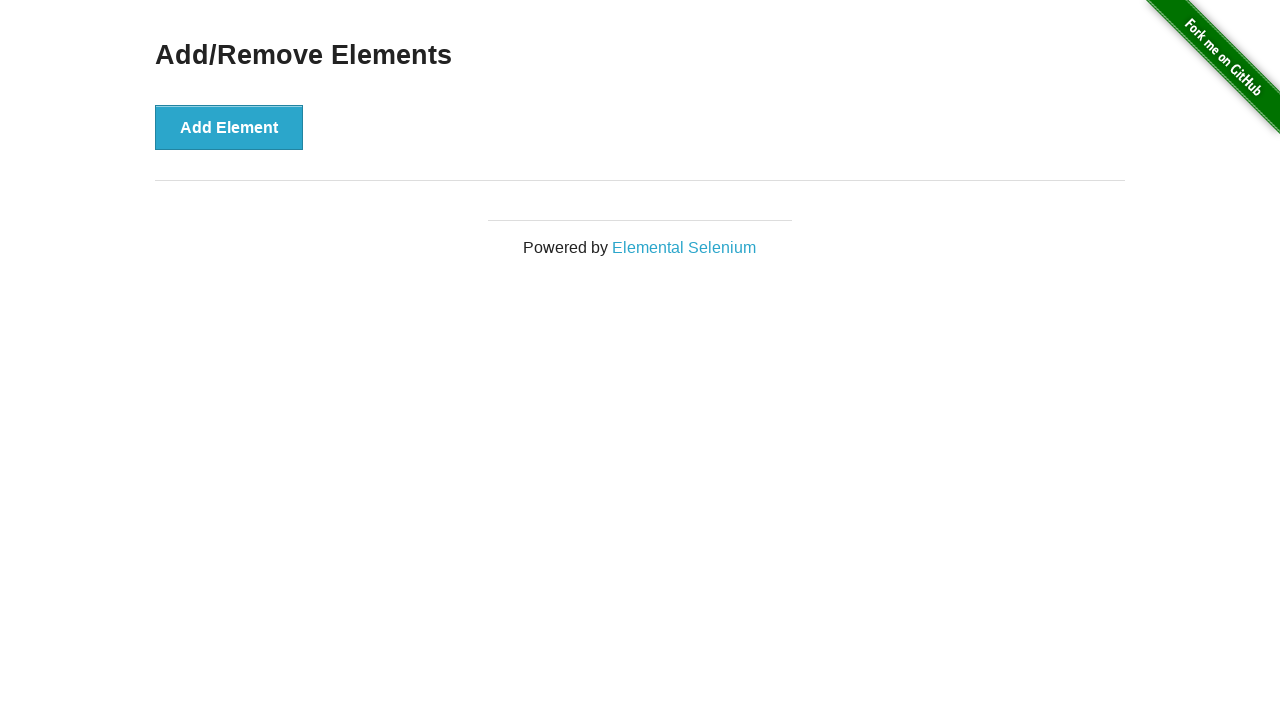